Navigates to a simple form page and locates the submit button element by its ID

Starting URL: http://suninjuly.github.io/simple_form_find_task.html

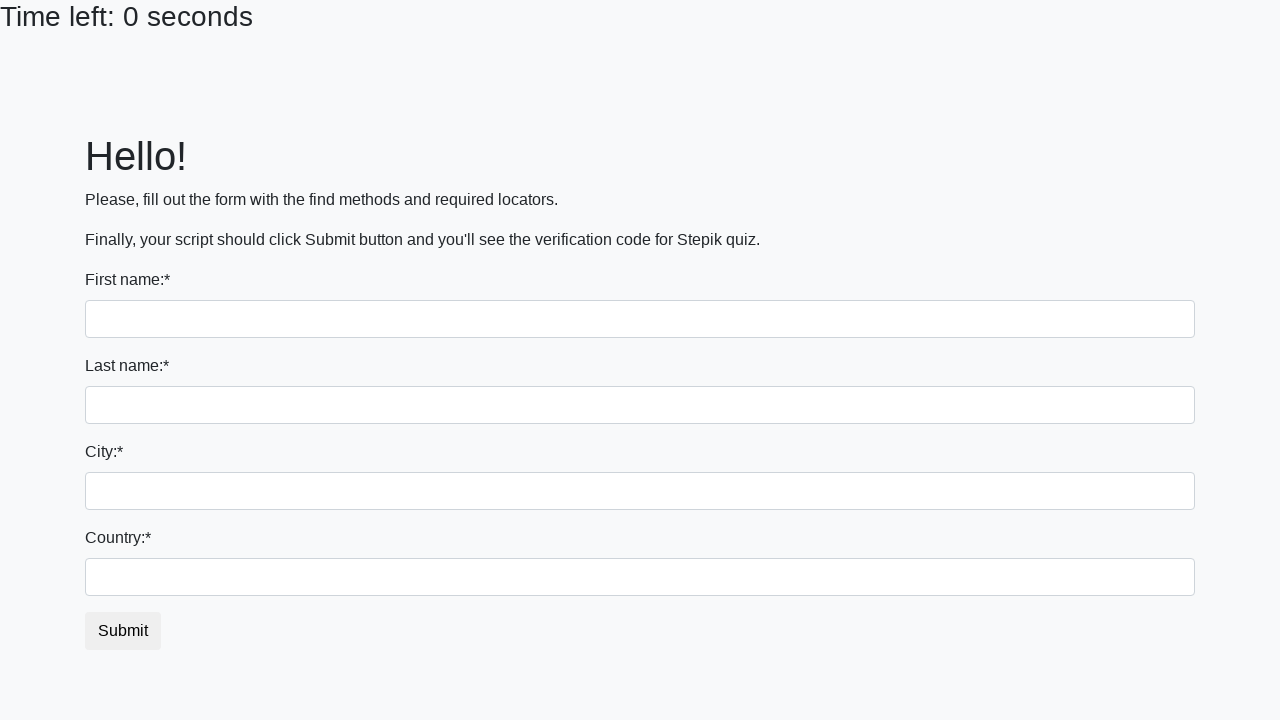

Waited for submit button to load
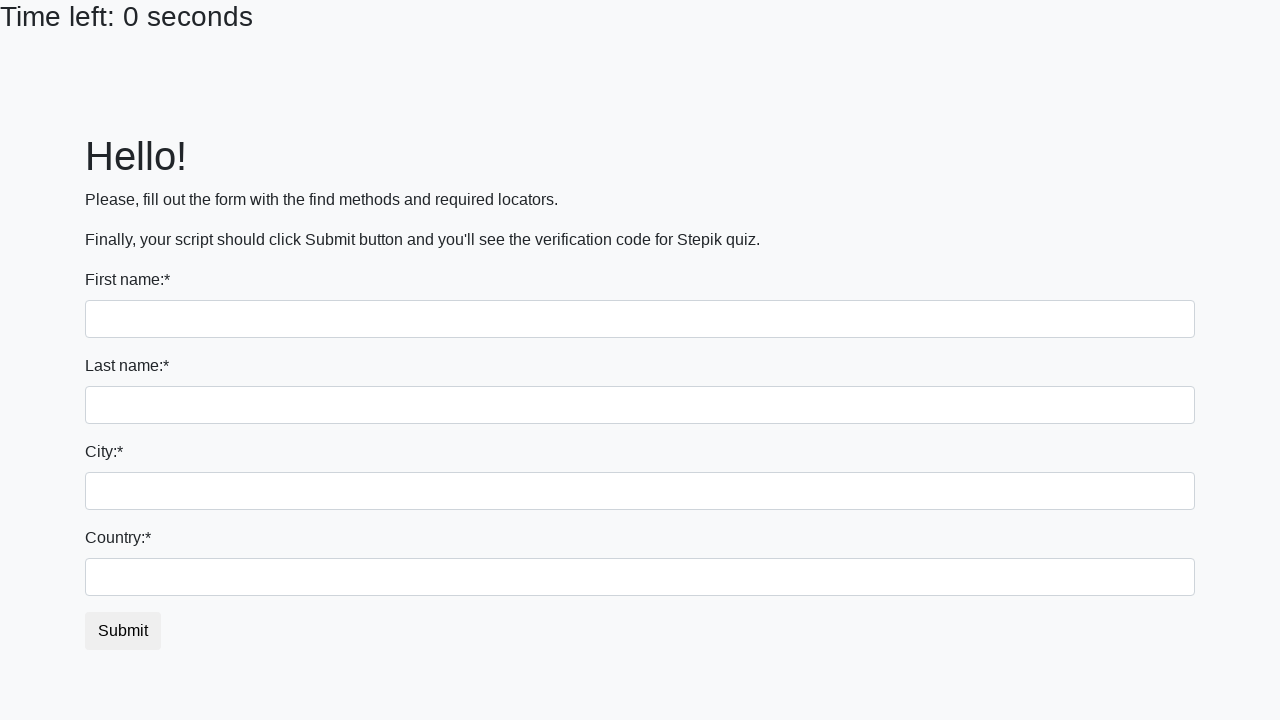

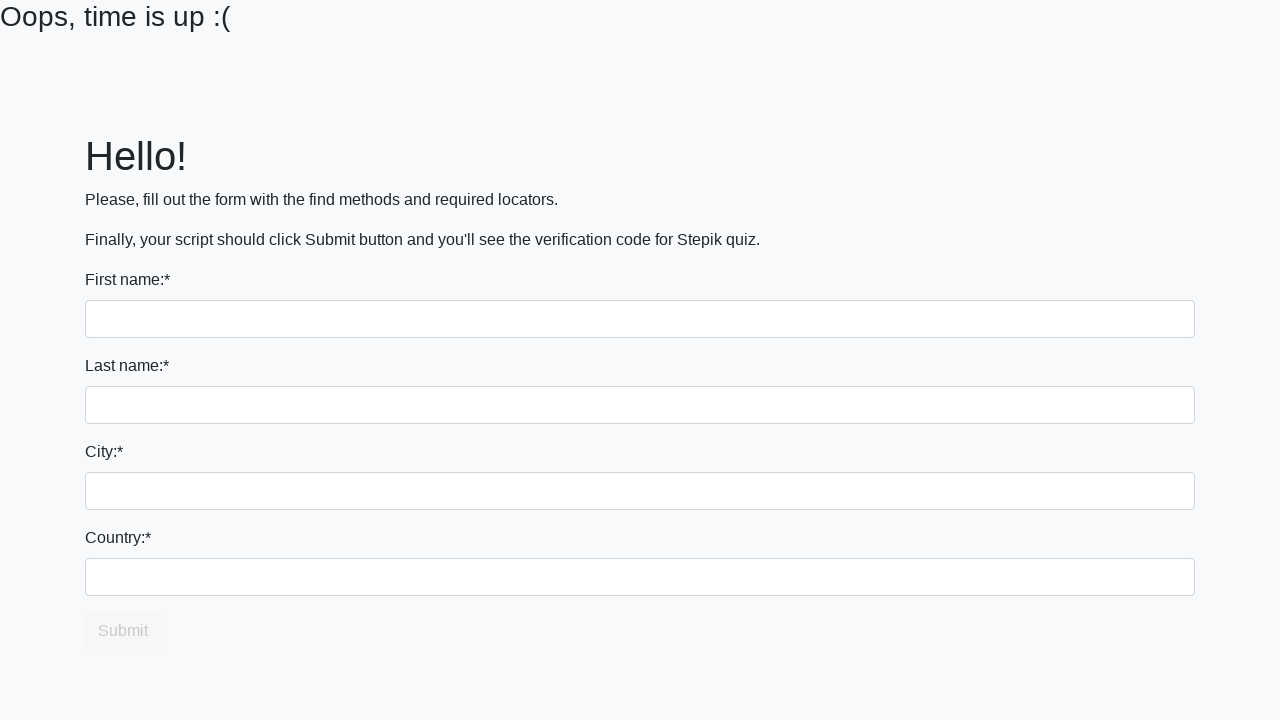